Interacts with a todo list by checking off existing items and adding a new todo item

Starting URL: https://lambdatest.github.io/sample-todo-app/

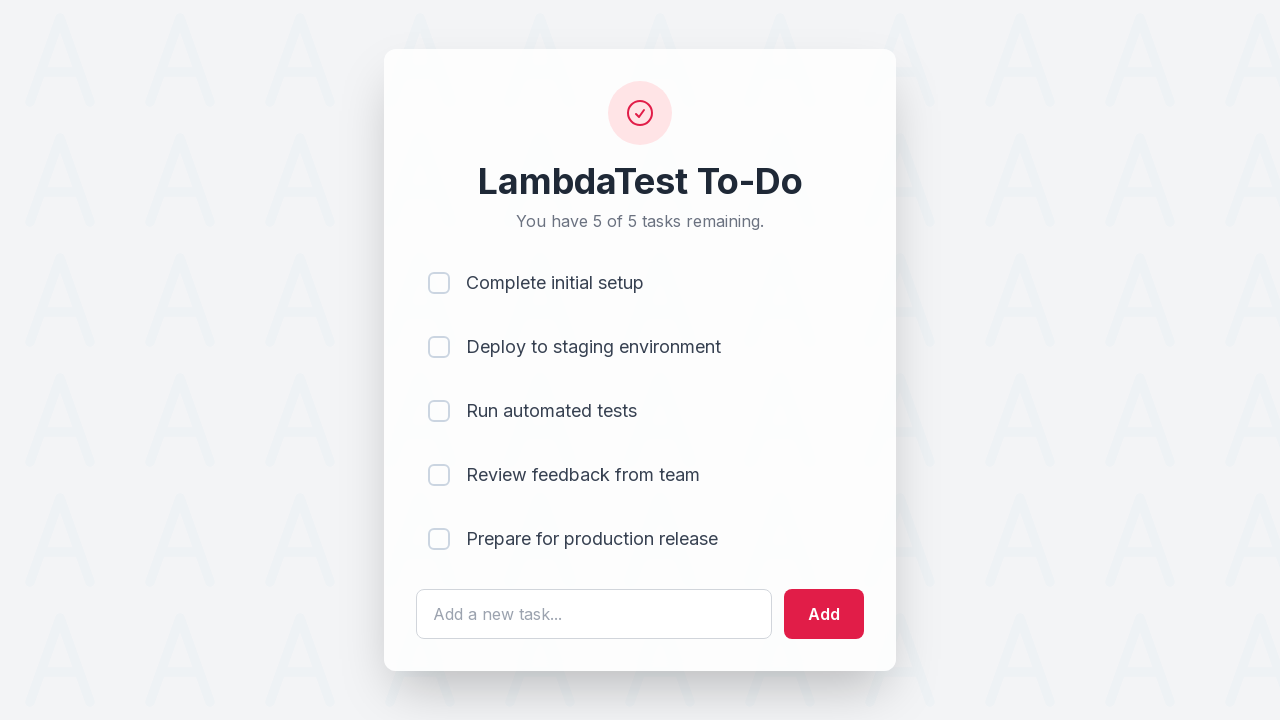

Marked todo item 1 as complete at (439, 283) on input[name='li1']
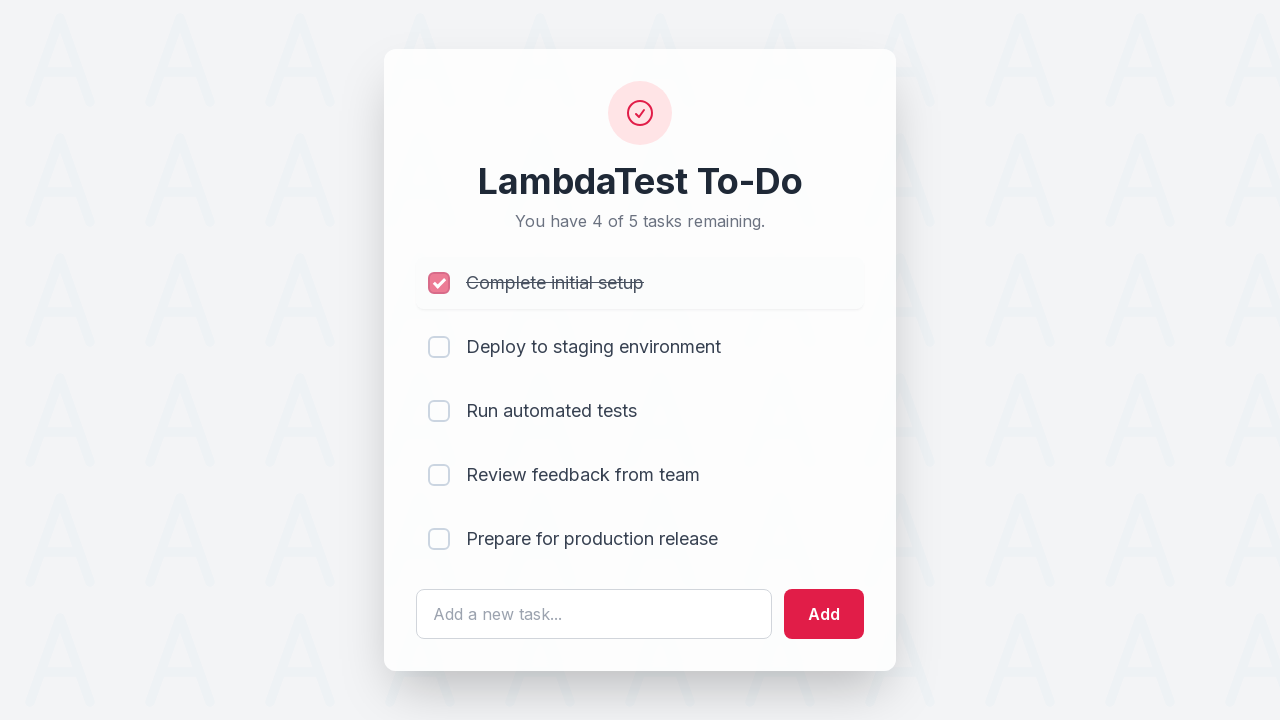

Marked todo item 2 as complete at (439, 347) on input[name='li2']
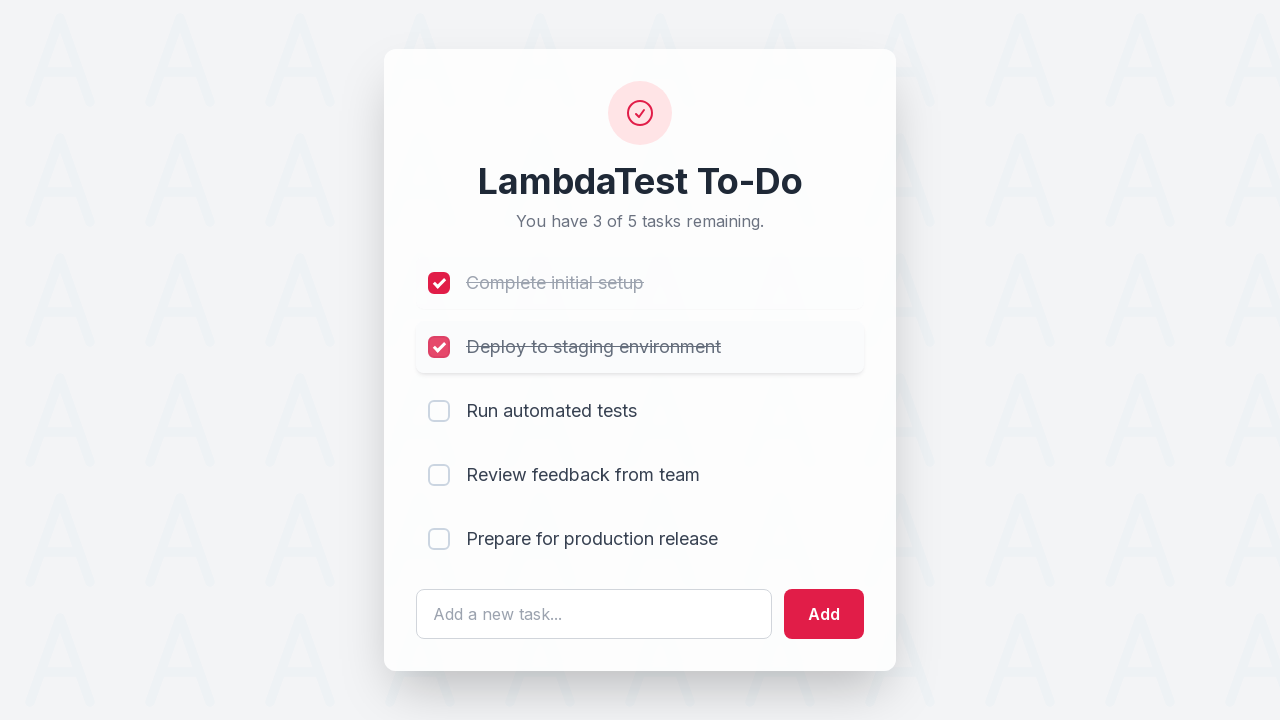

Marked todo item 3 as complete at (439, 411) on input[name='li3']
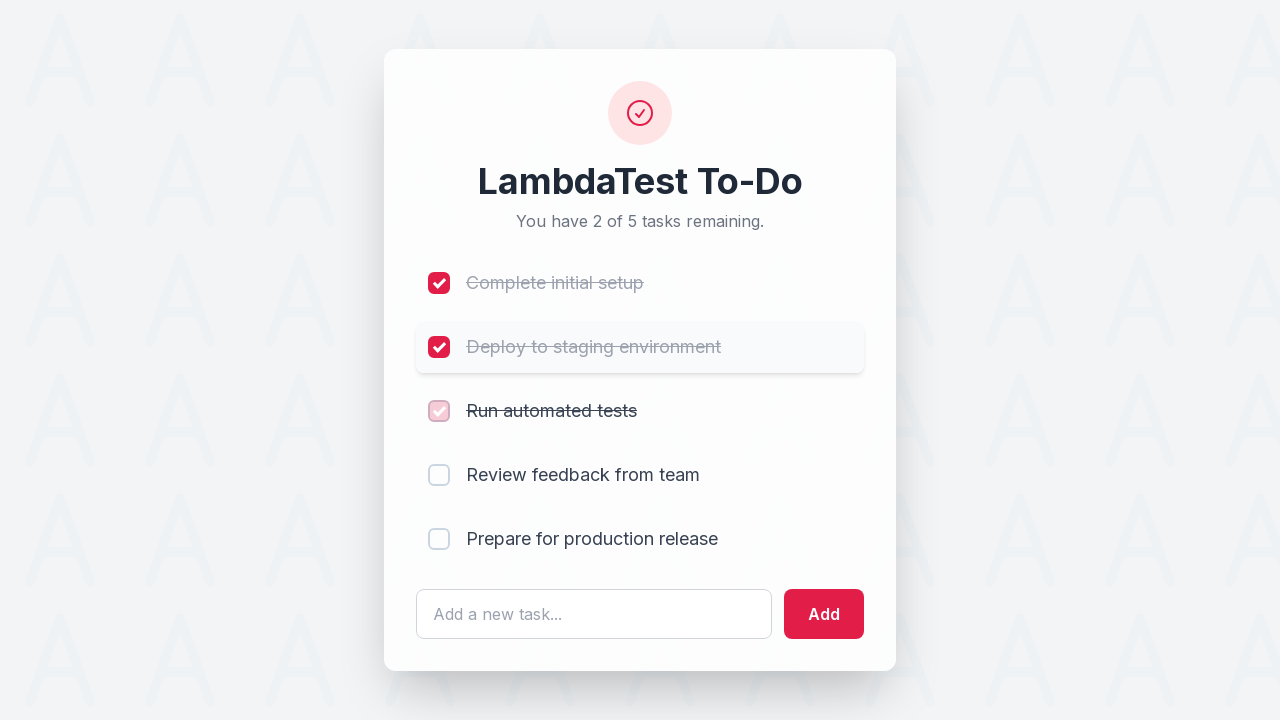

Marked todo item 4 as complete at (439, 475) on input[name='li4']
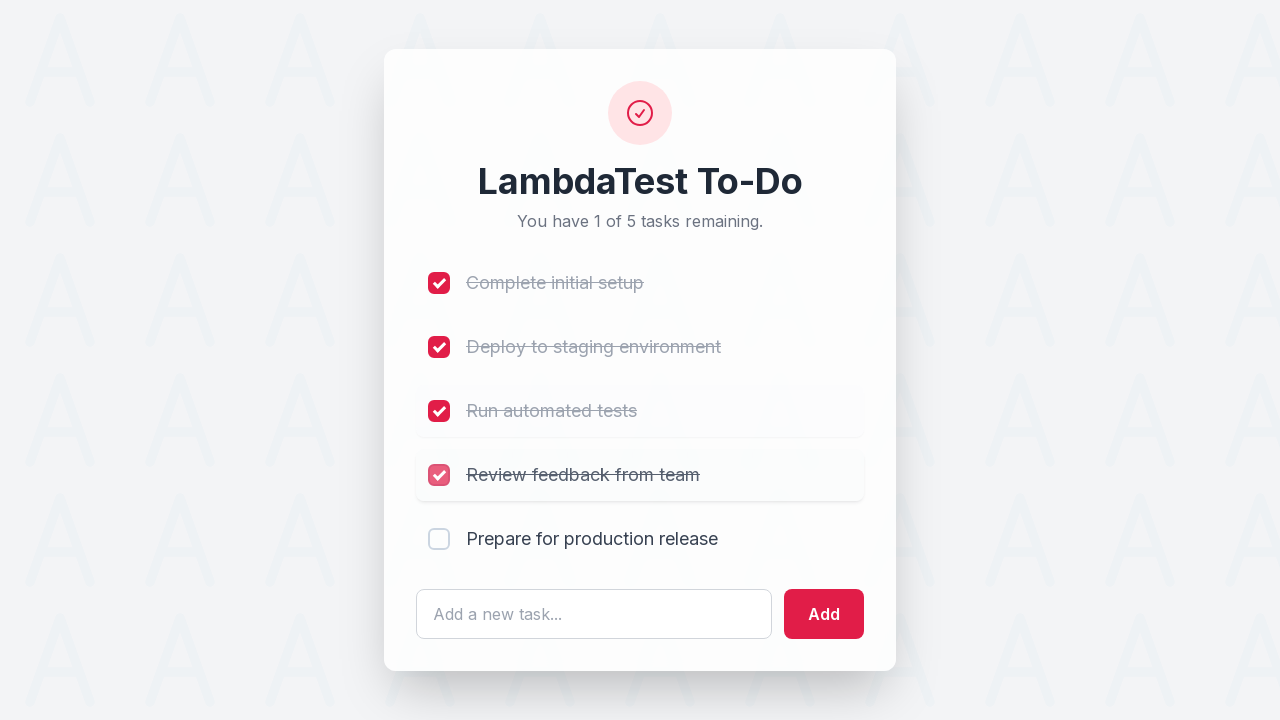

Marked todo item 5 as complete at (439, 539) on input[name='li5']
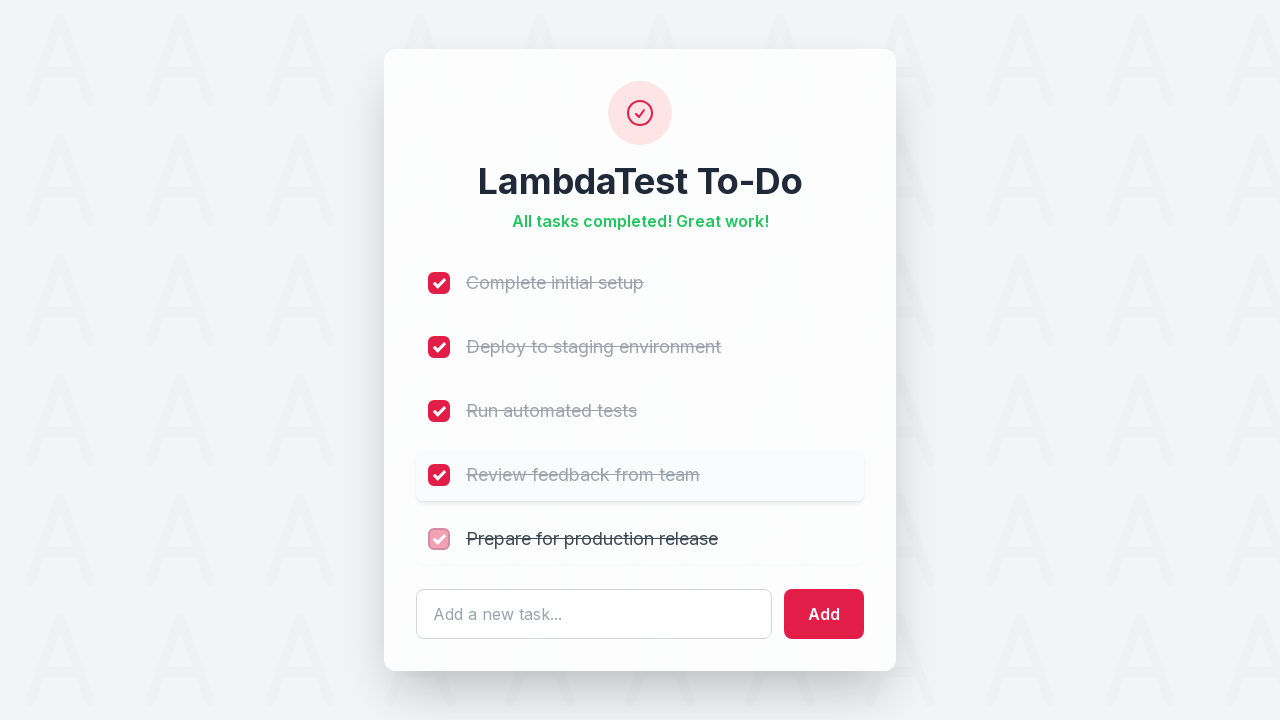

Filled new todo text field with 'Привет, мир! Сегодня у меня большие планы:)' on #sampletodotext
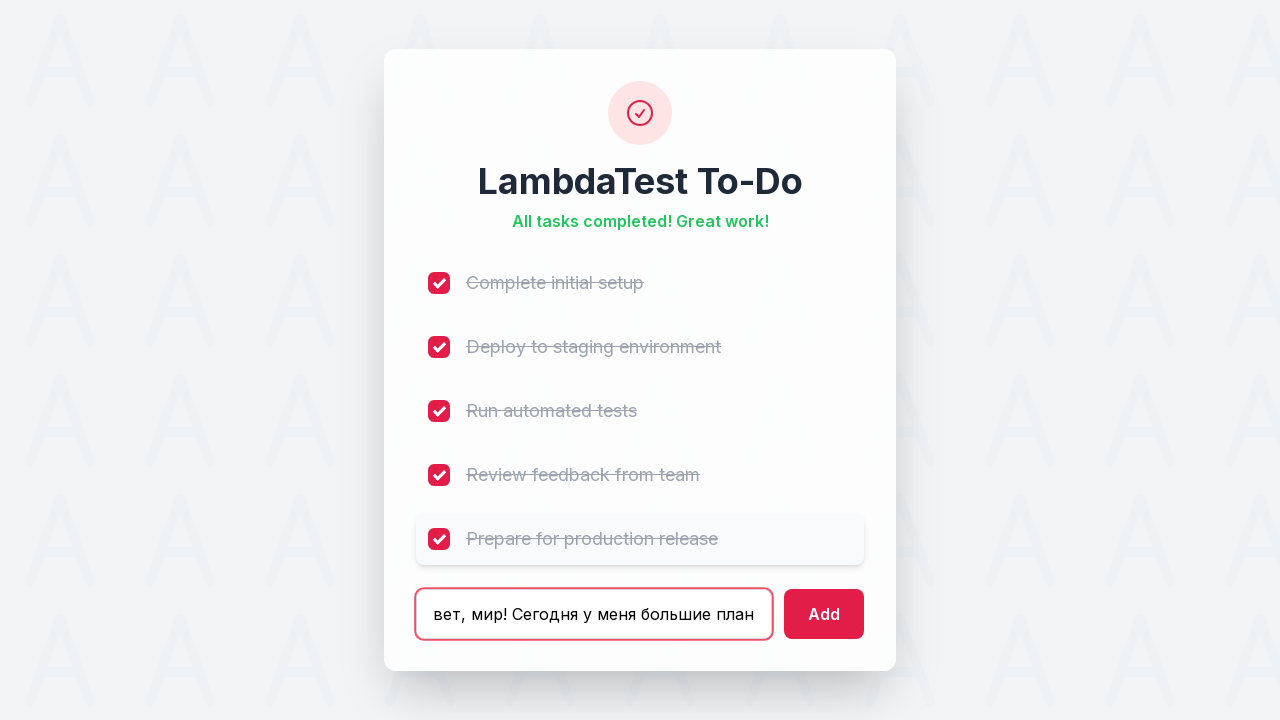

Clicked add button to create new todo item at (824, 614) on #addbutton
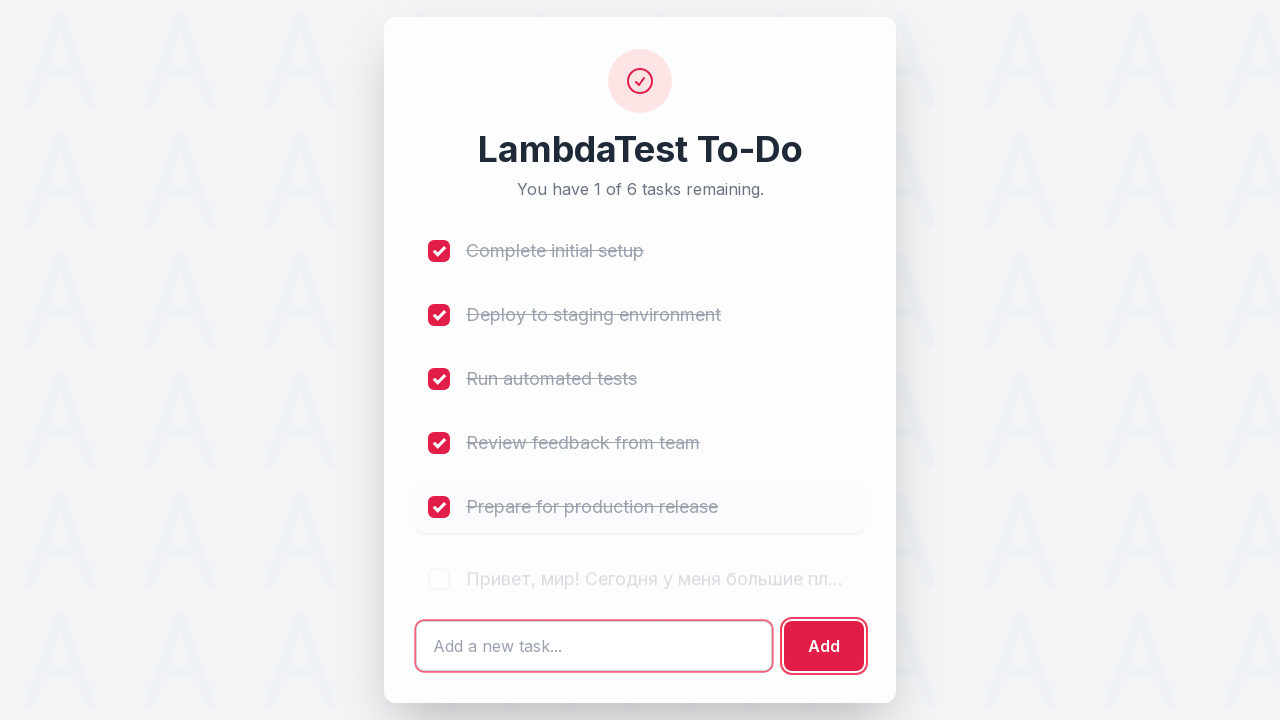

Marked newly added todo item (6th item) as complete at (439, 571) on input[name='li6']
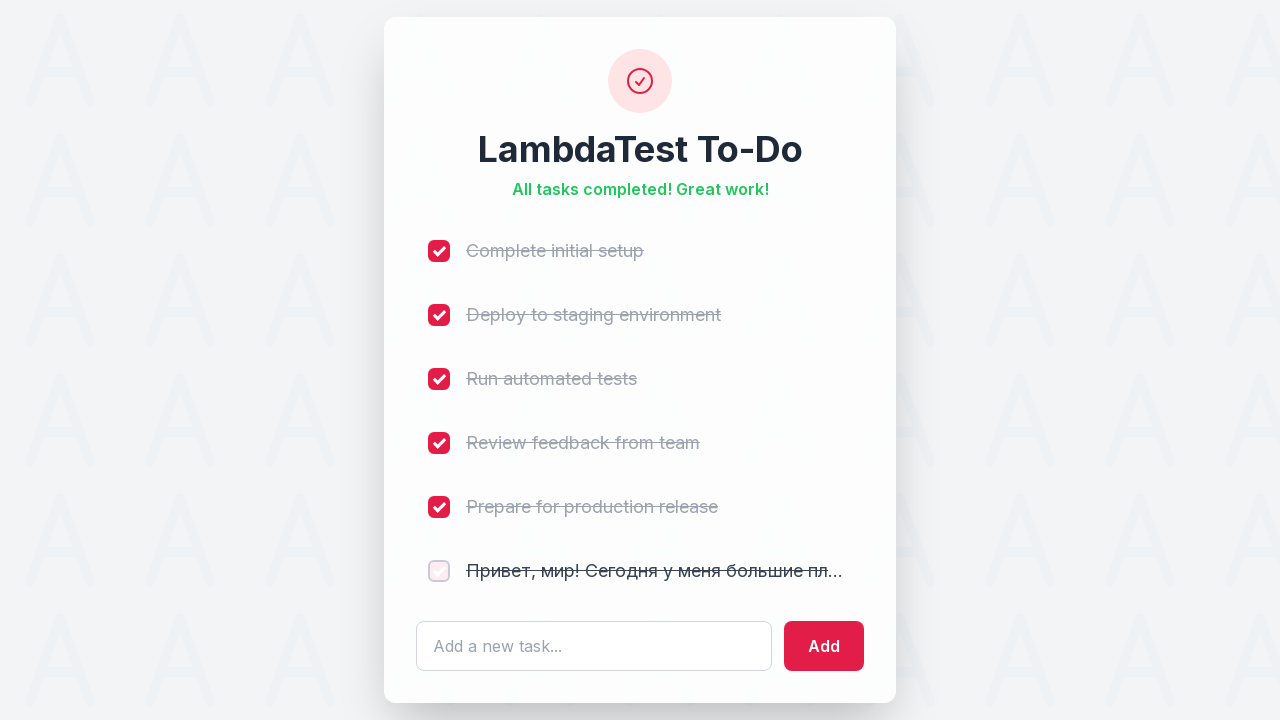

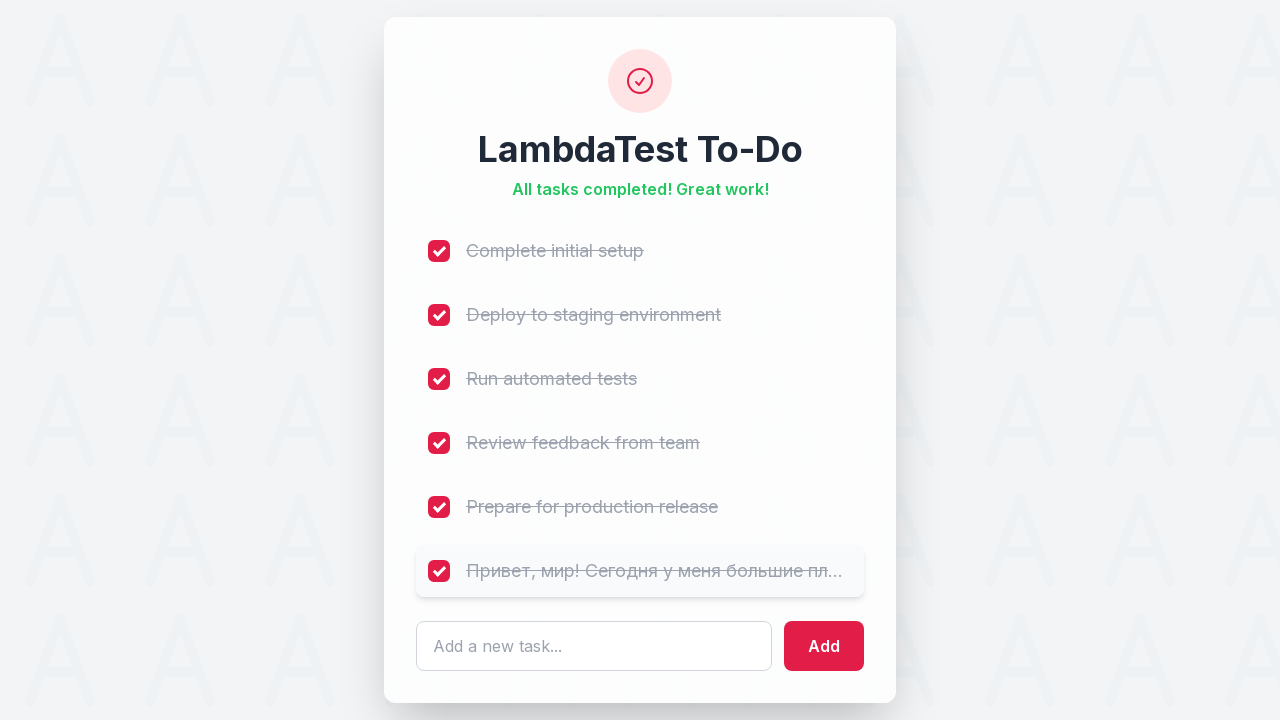